Tests keyboard actions on a text comparison tool by entering text in the first field, selecting all, copying, tabbing to the next field, and pasting

Starting URL: https://text-compare.com/

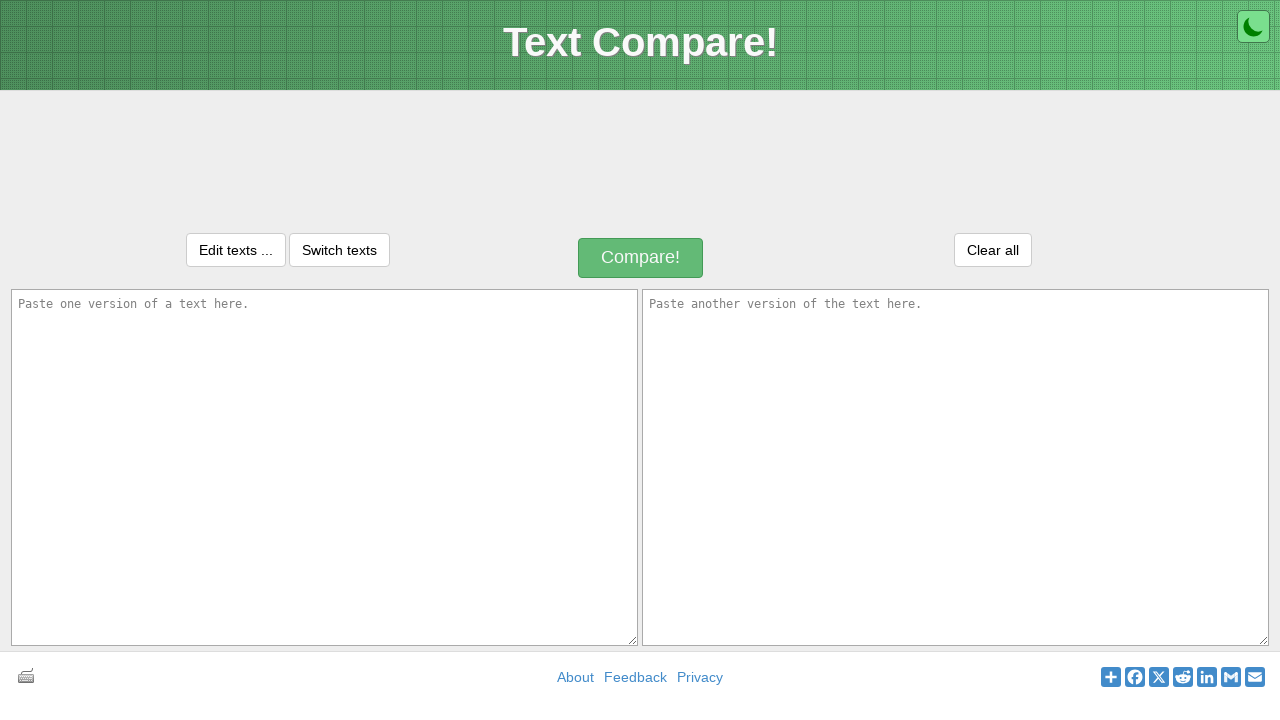

Entered text 'WELCOME TO AUTOMATION SESSION' in the first text field on #inputText1
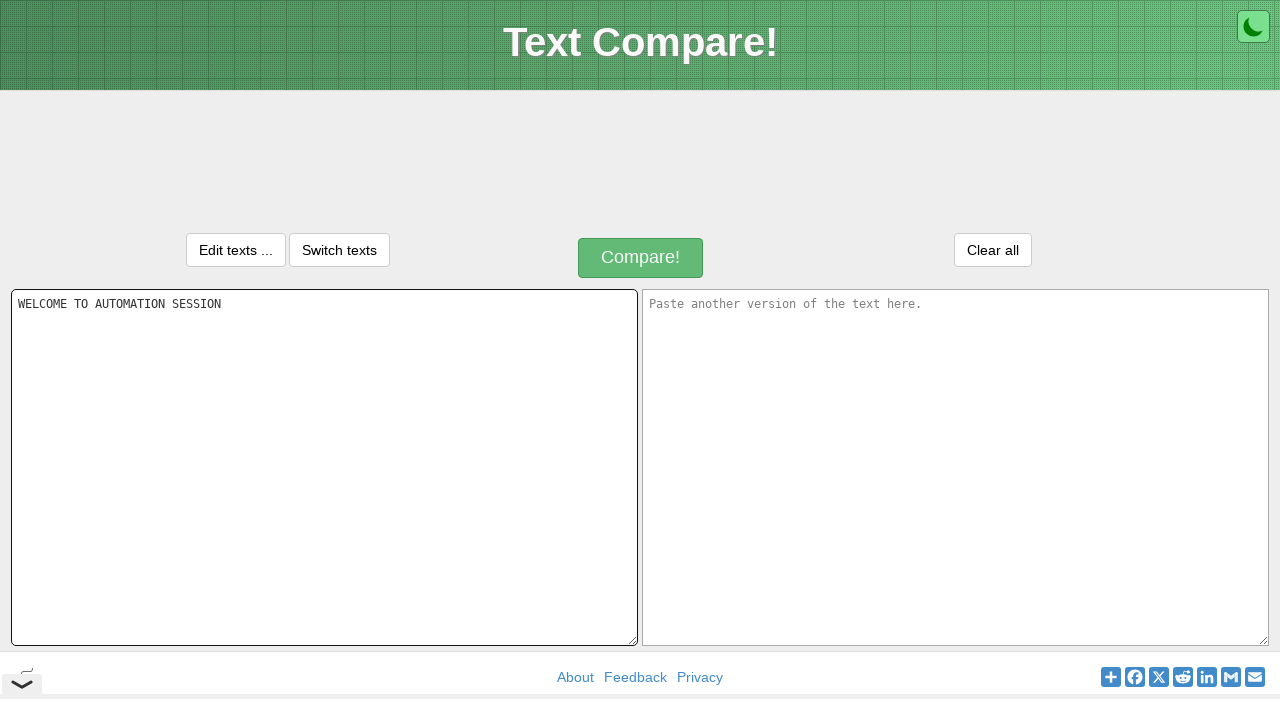

Selected all text in the first field using Ctrl+A
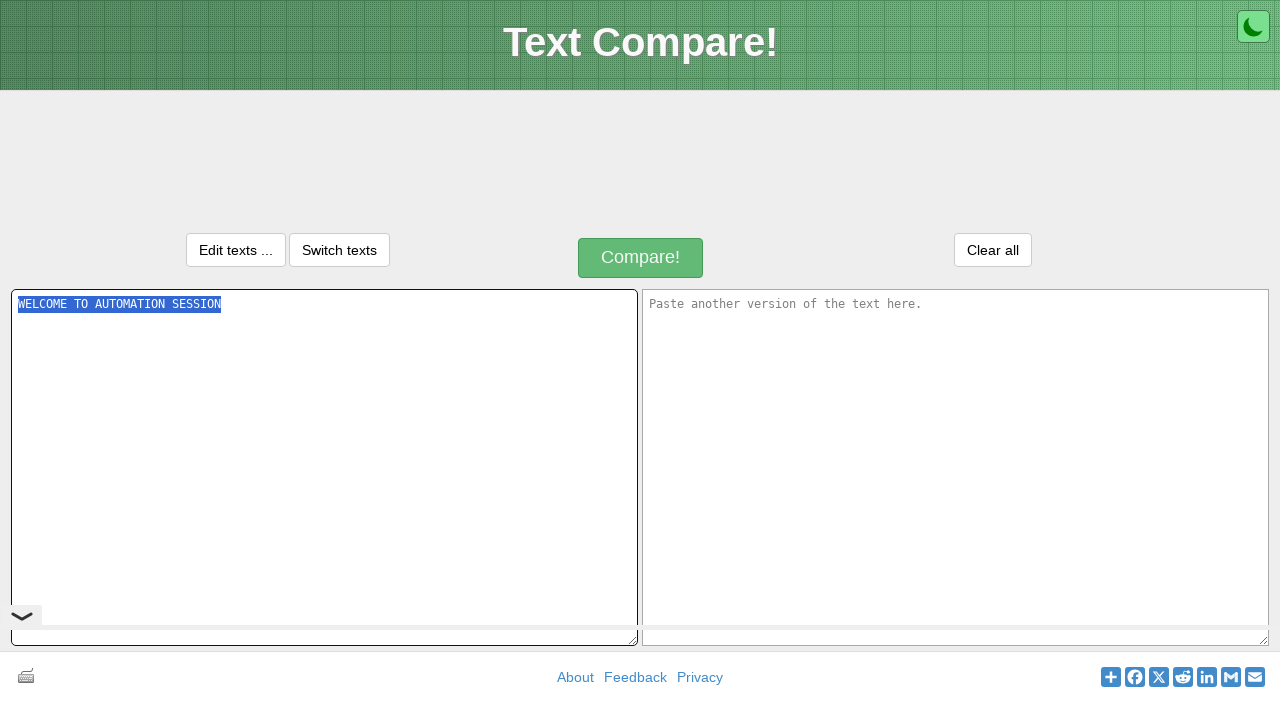

Copied selected text using Ctrl+C
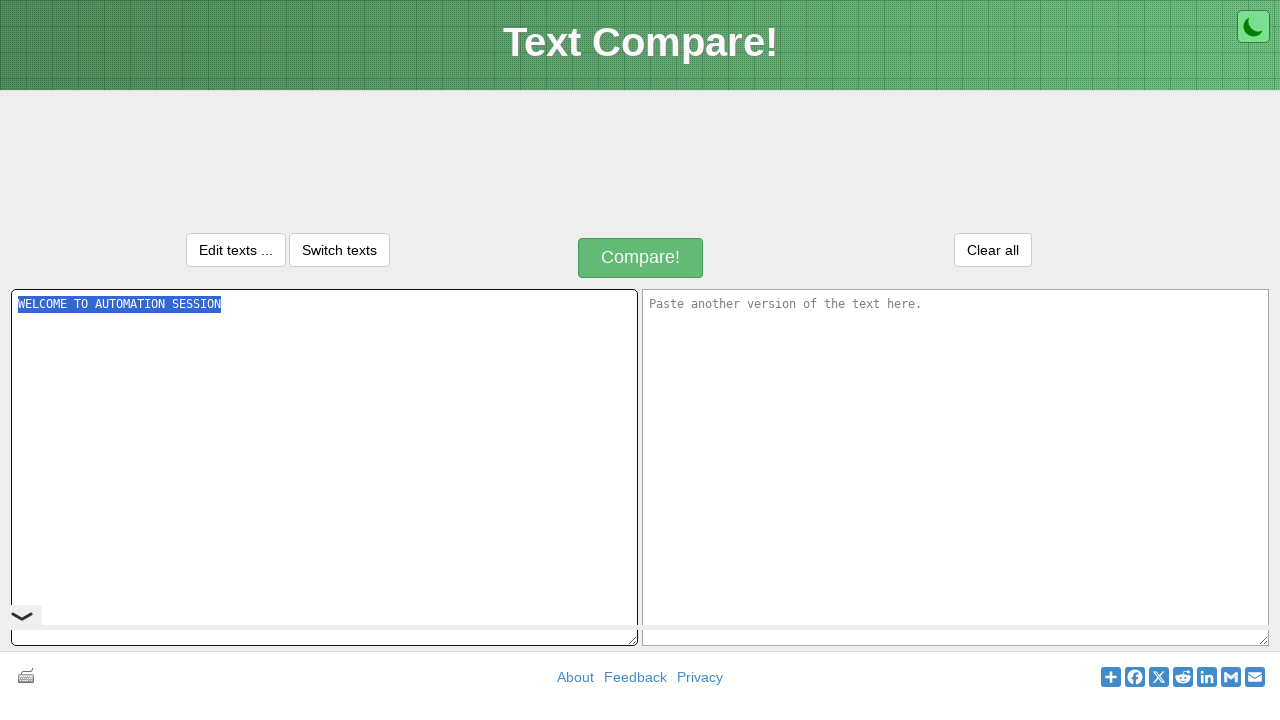

Tabbed to move focus to the next field
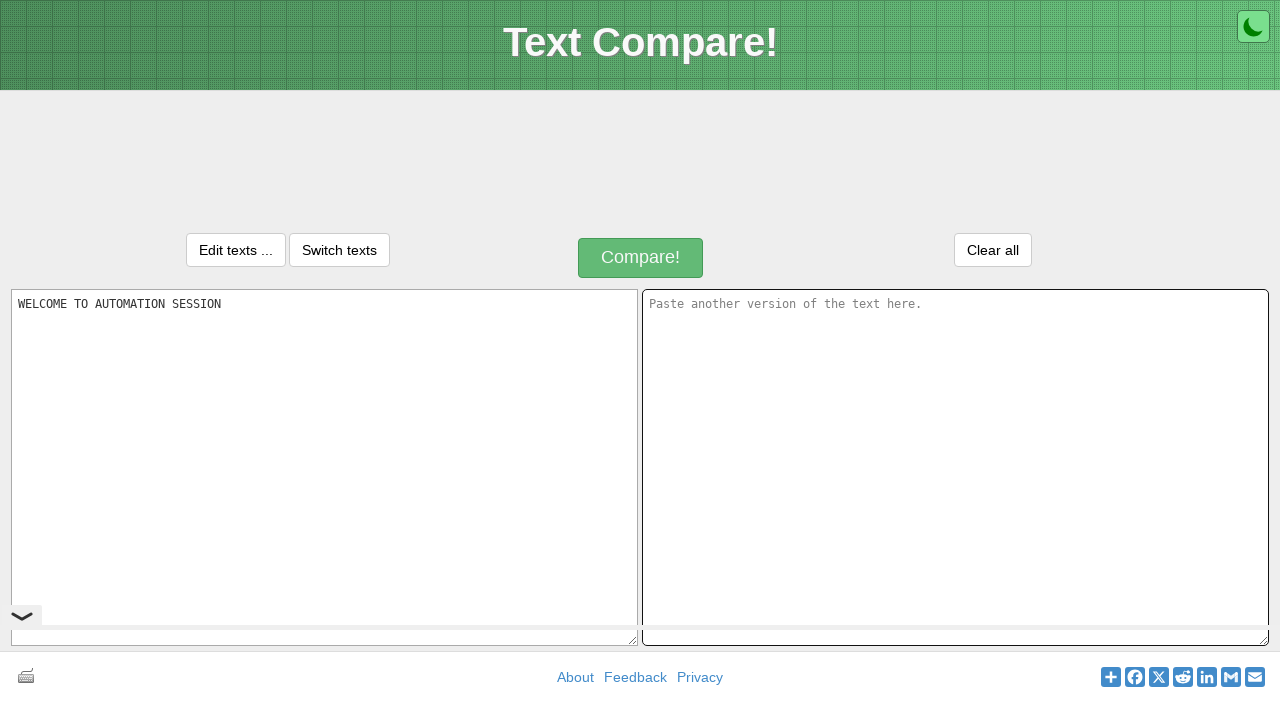

Pasted copied text into the second field using Ctrl+V
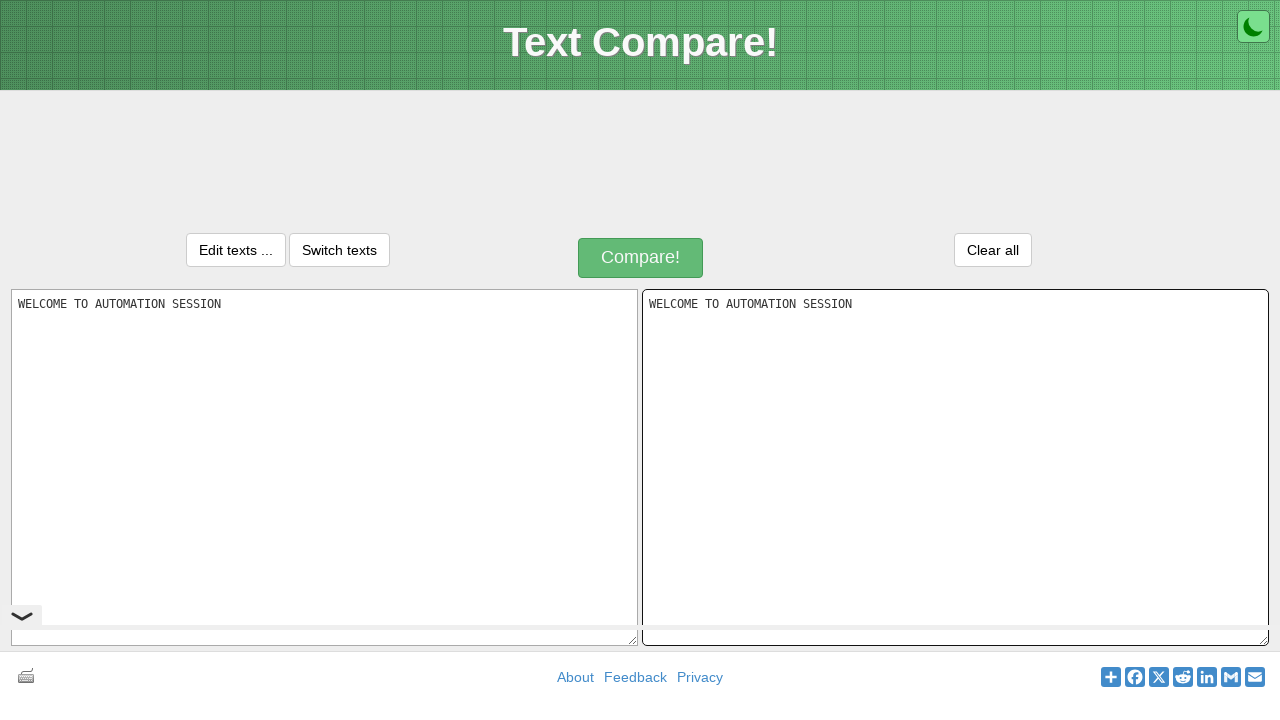

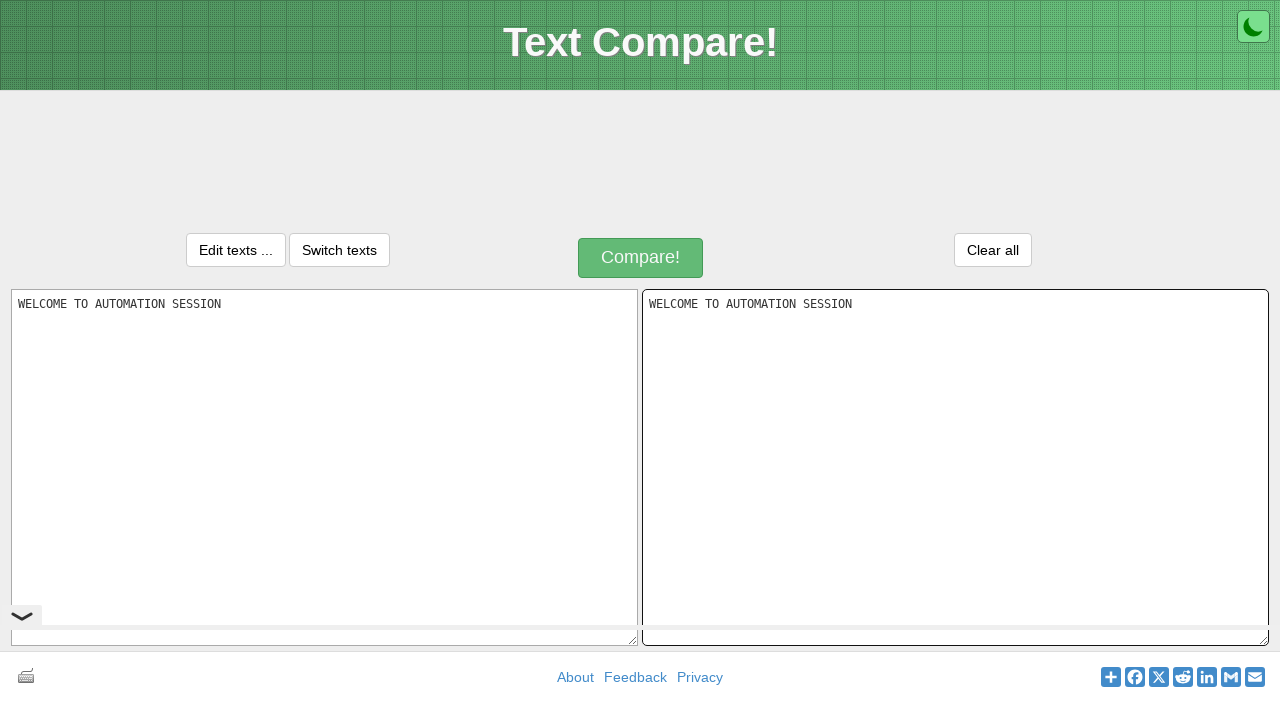